Navigates to dropdown page, selects an option, then attempts to deselect by value

Starting URL: https://the-internet.herokuapp.com/

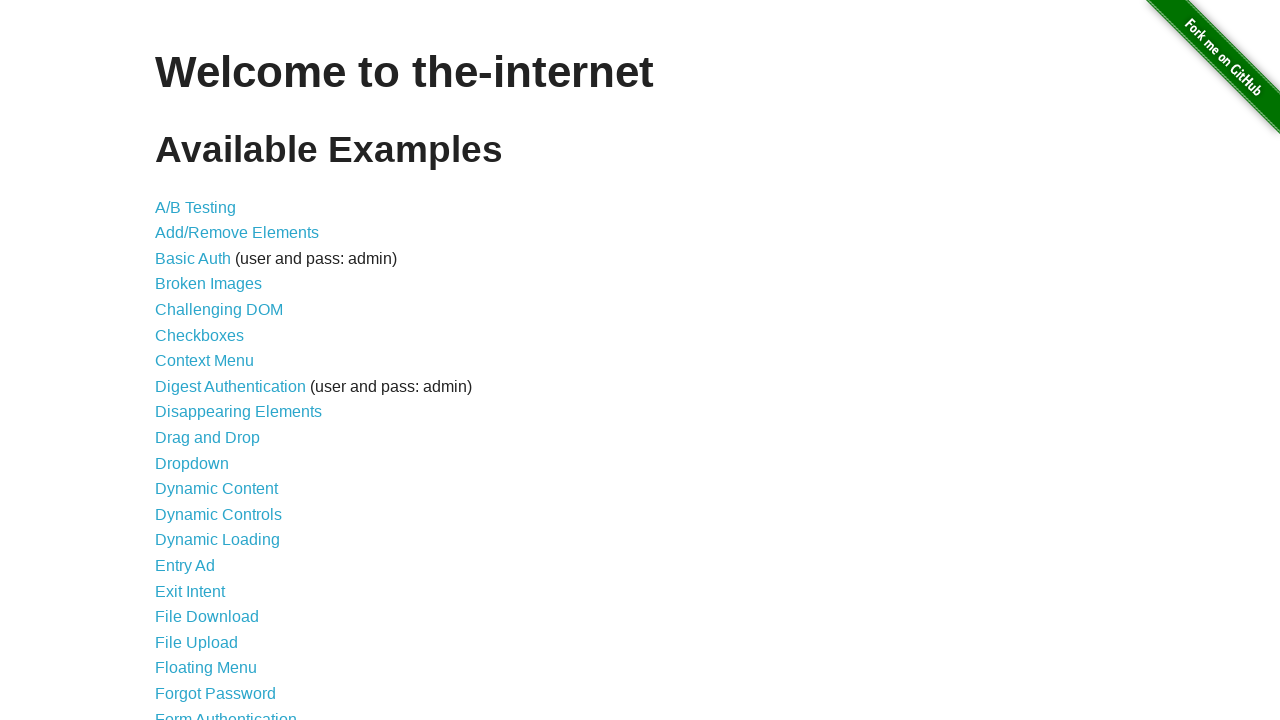

Clicked on dropdown link at (192, 463) on a[href='/dropdown']
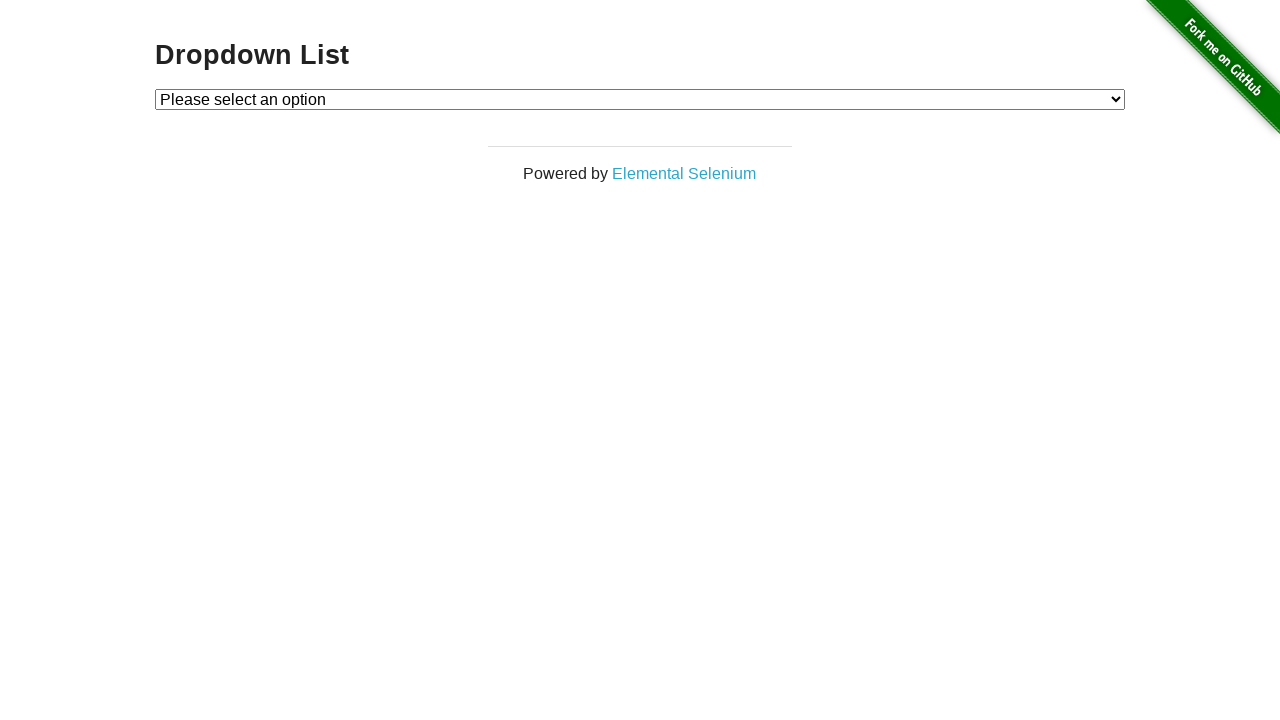

Dropdown element is now visible
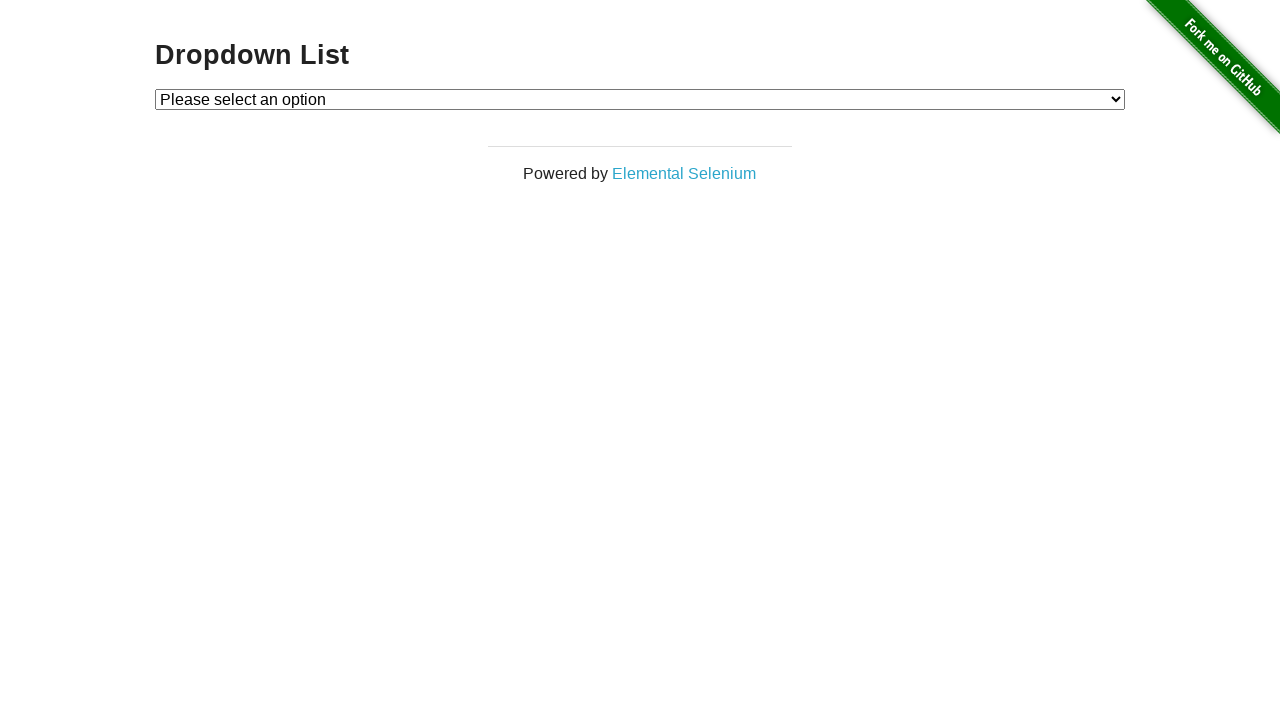

Selected 'Option 2' from dropdown by label on #dropdown
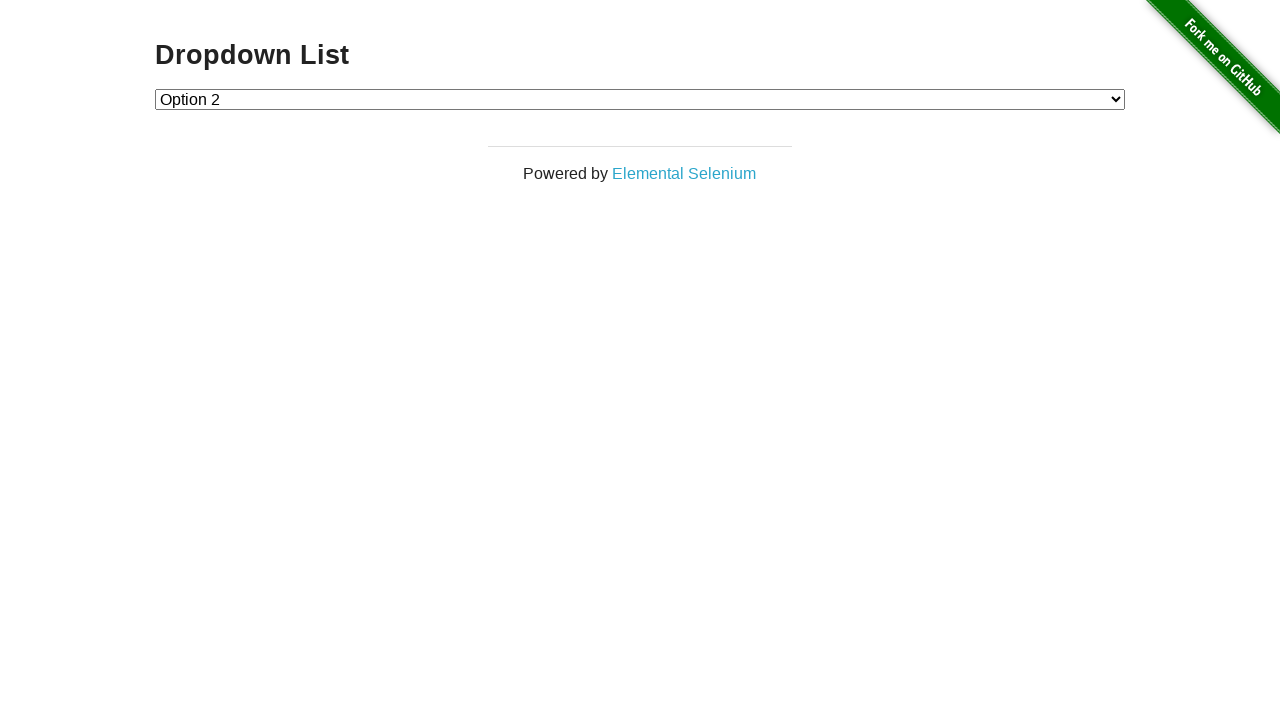

Attempted to deselect dropdown option by value on #dropdown
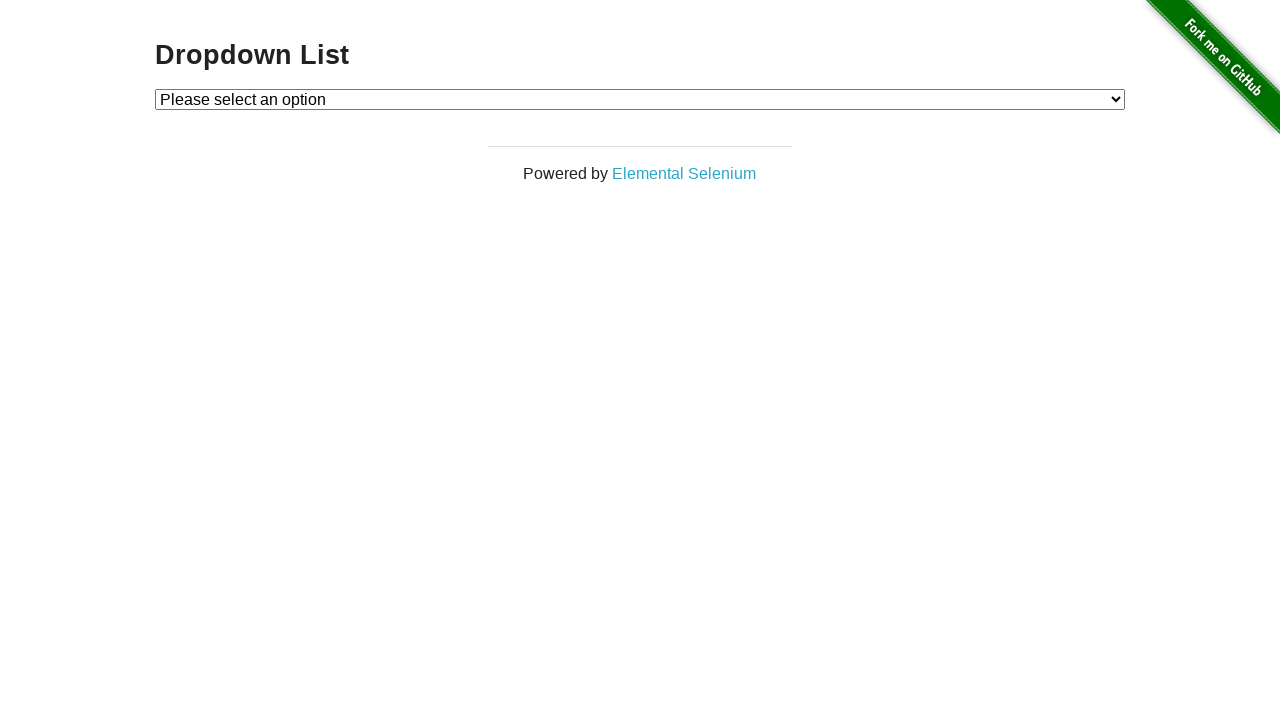

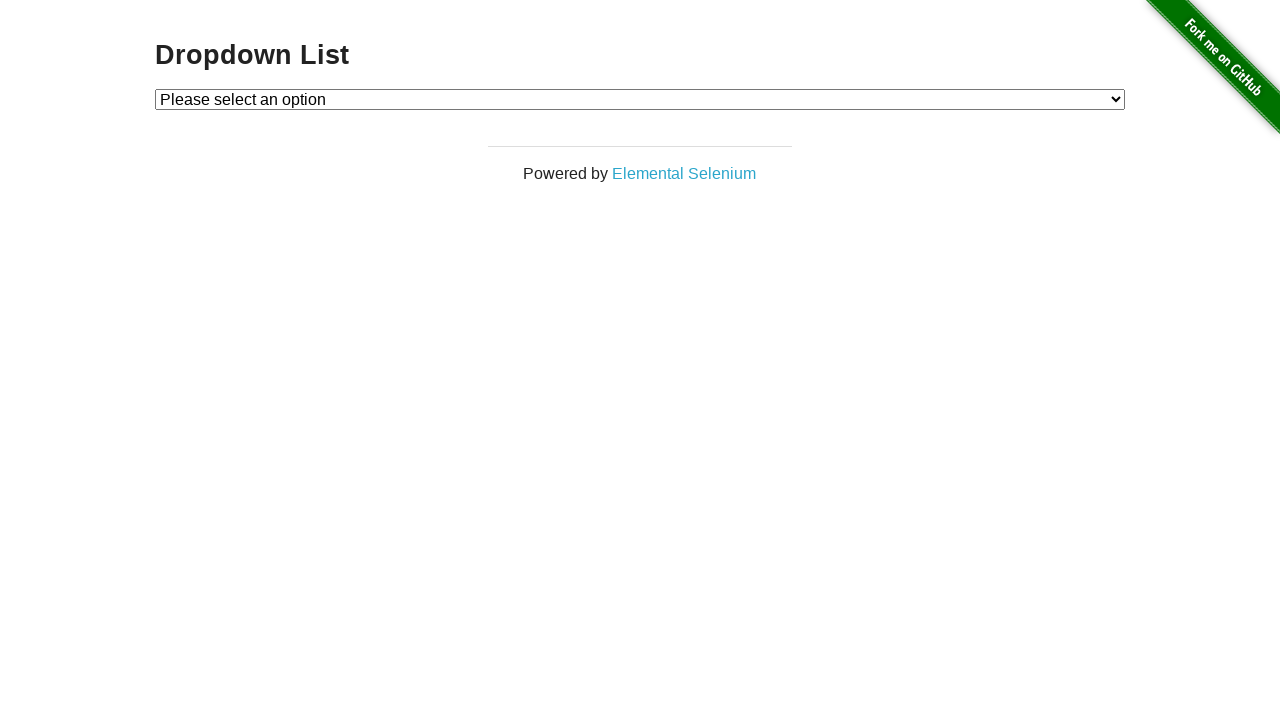